Tests that clicking on an assets.serlo.org link (PDF report) does not result in an error page.

Starting URL: https://serlo.org/transparenz

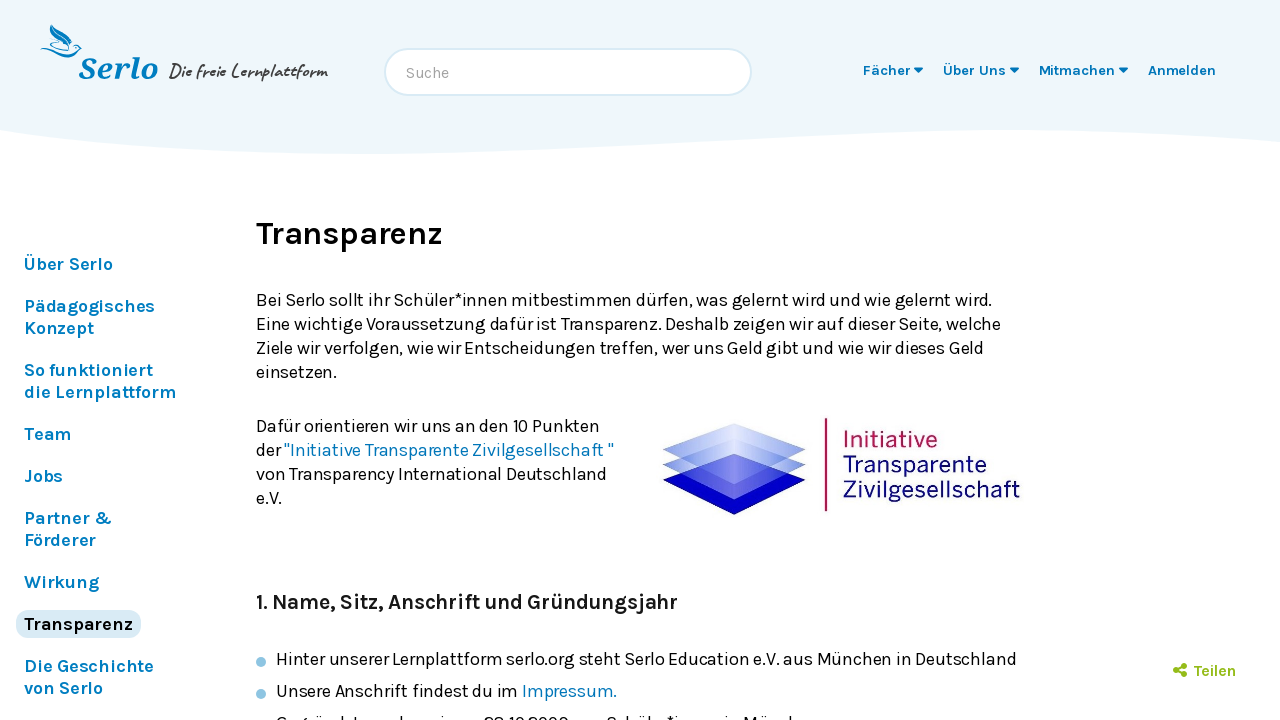

Navigated to https://serlo.org/transparenz
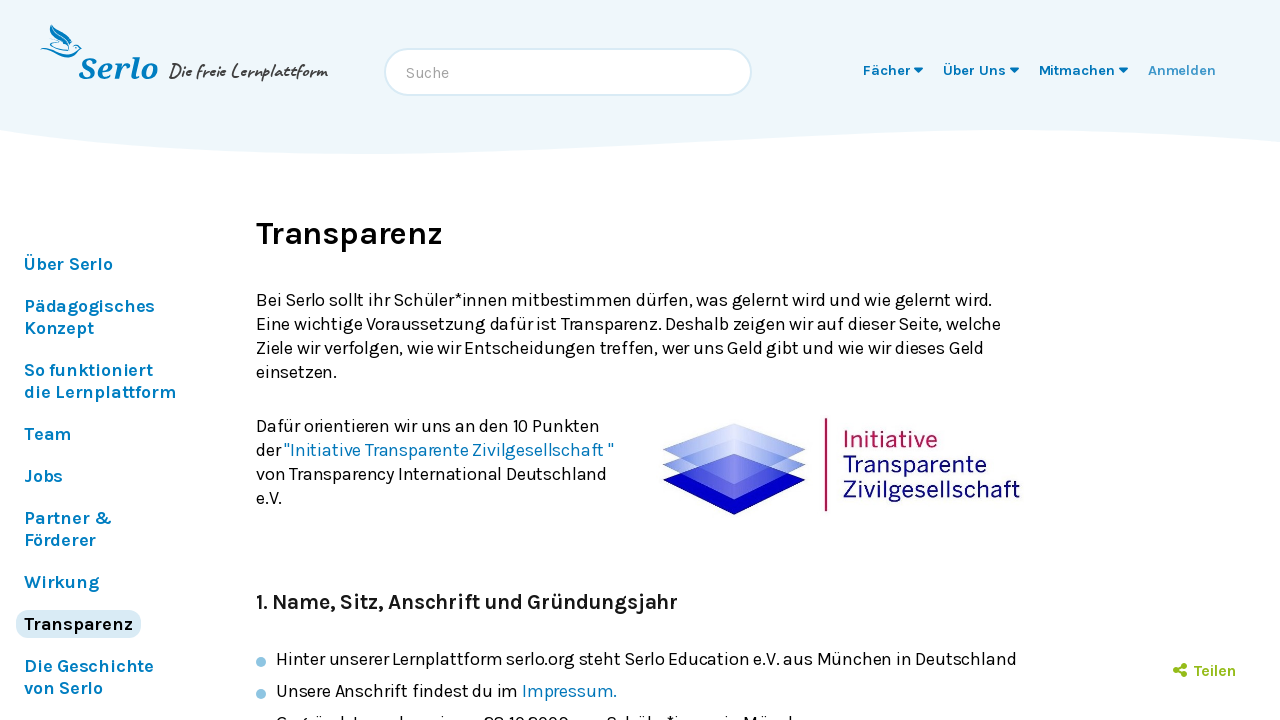

Clicked on Serlo Education Jahresbericht 2010 link (assets.serlo.org PDF) at (414, 361) on text=Serlo Education Jahresbericht 2010
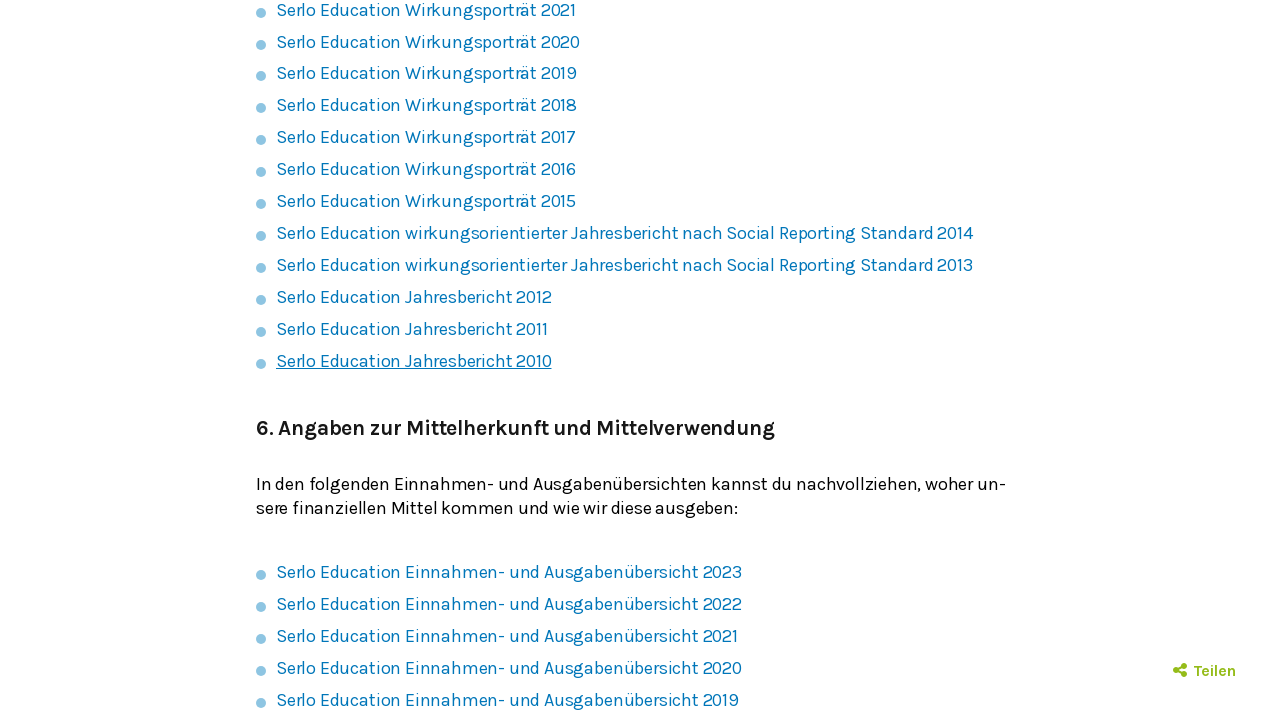

Waited 2 seconds for page to load
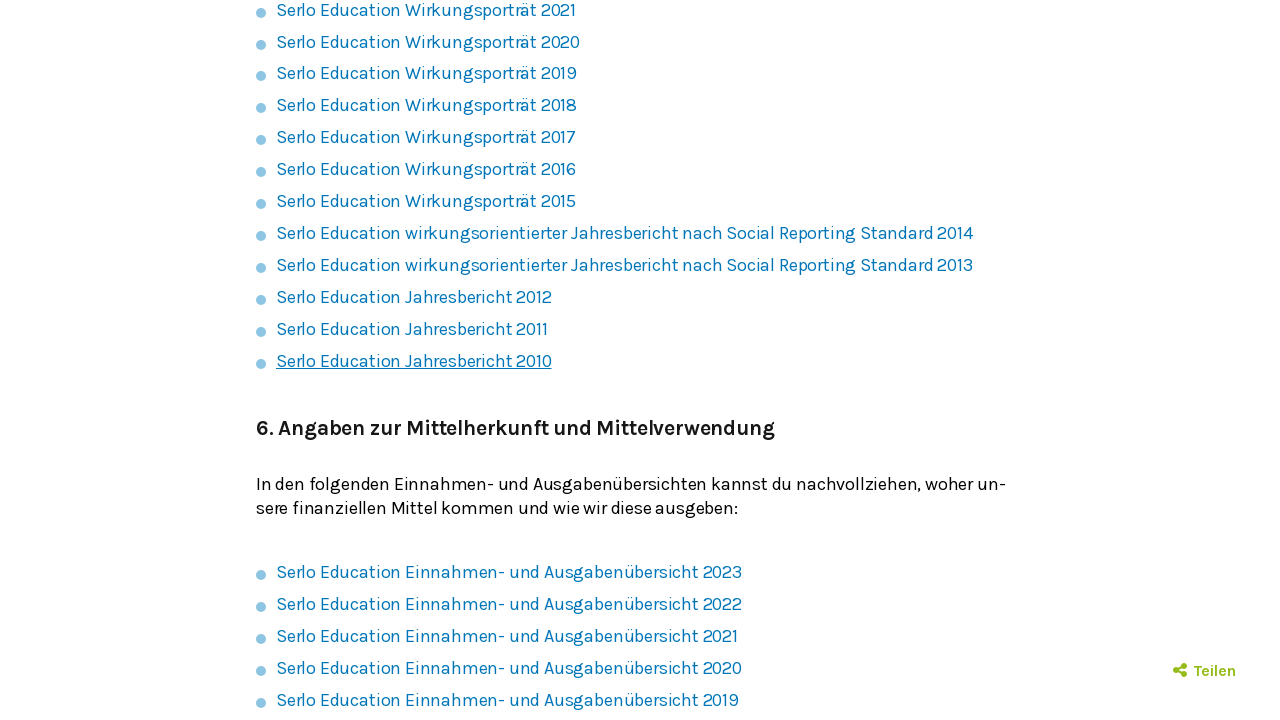

Verified no error page appeared - assertion passed
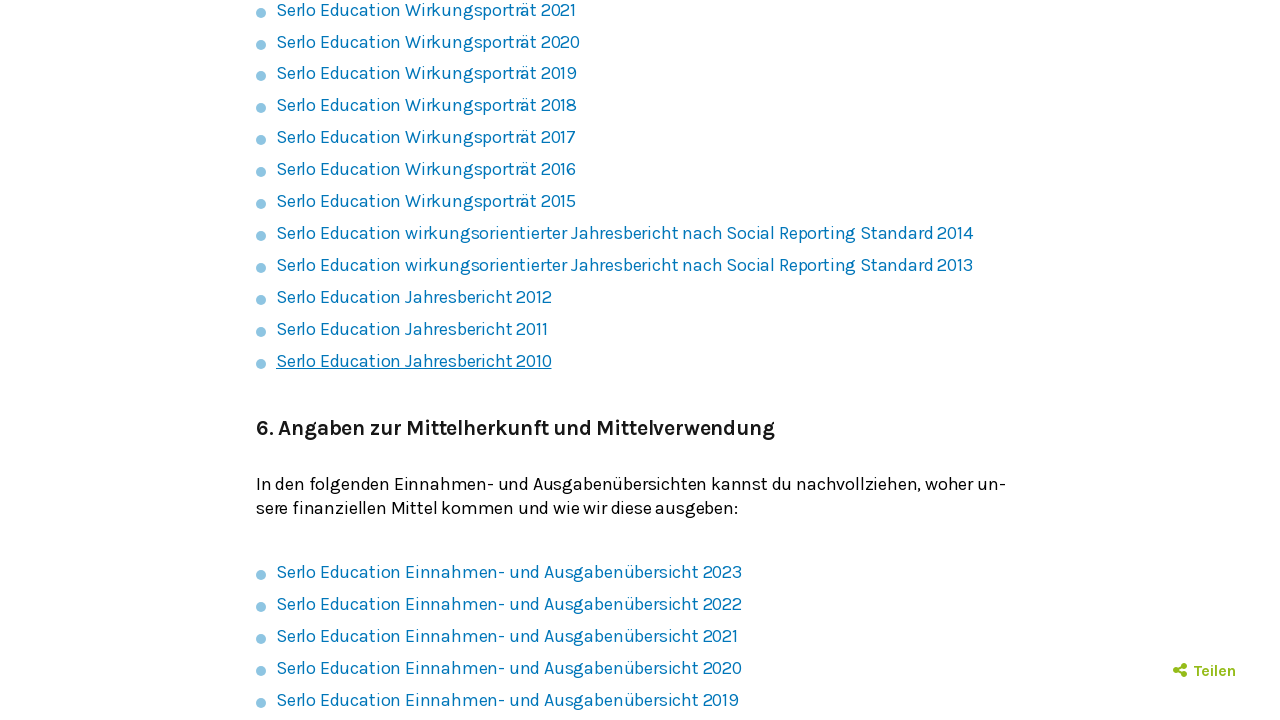

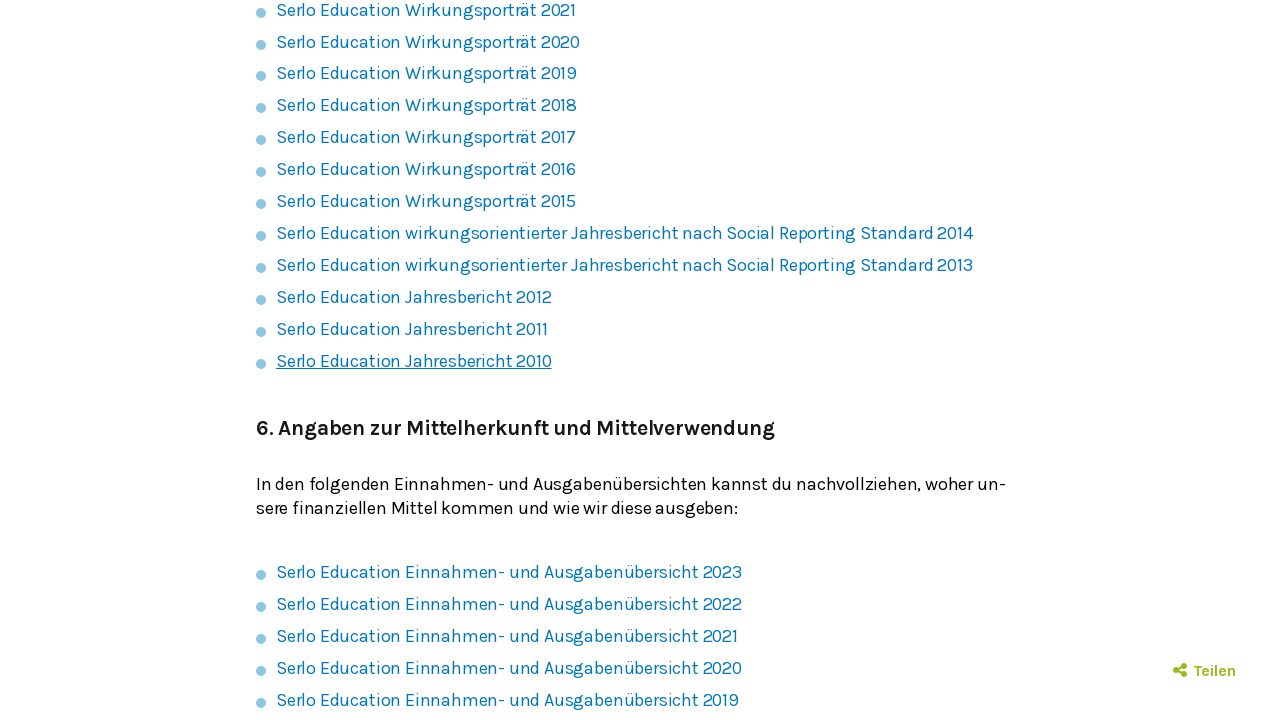